Navigates to an automation testing practice shop page and clicks on the first product item to view its details

Starting URL: https://practice.automationtesting.in/shop/

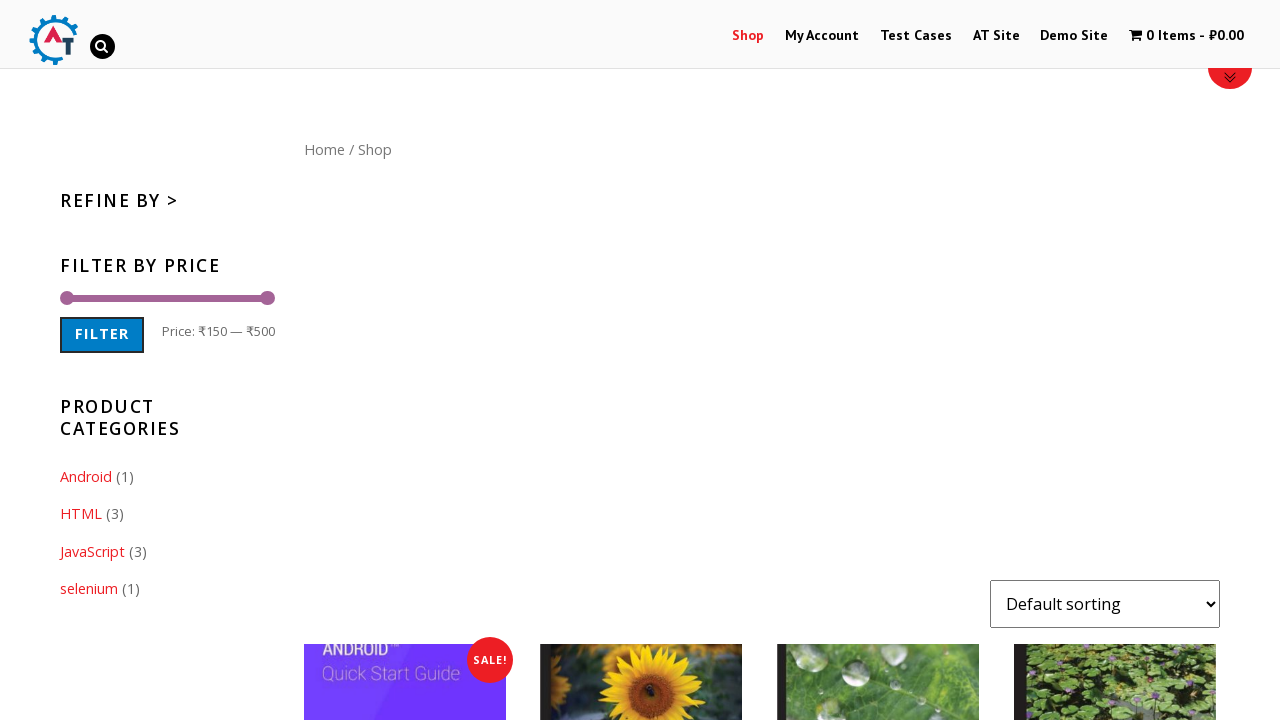

Waited for first product item selector to load on shop page
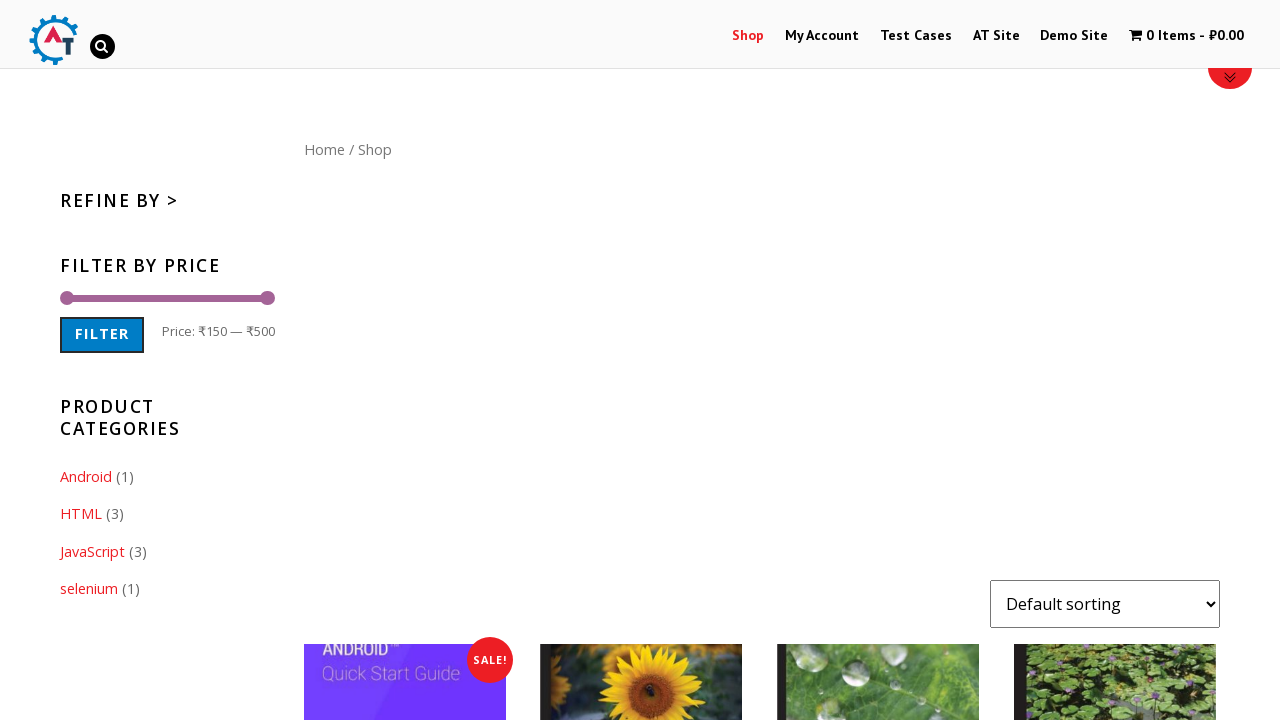

Clicked on first product item to view details at (405, 361) on xpath=//*[@id='content']/ul/li[1]/a[1]/h3
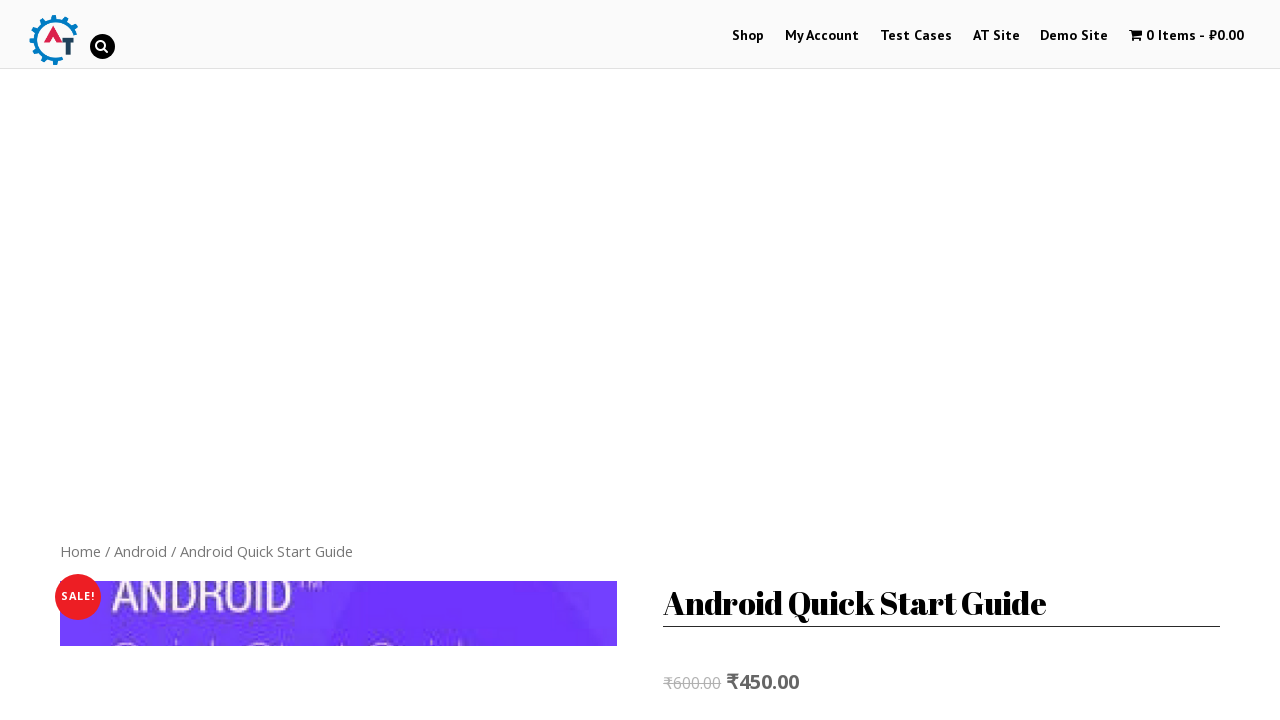

Product details page loaded successfully
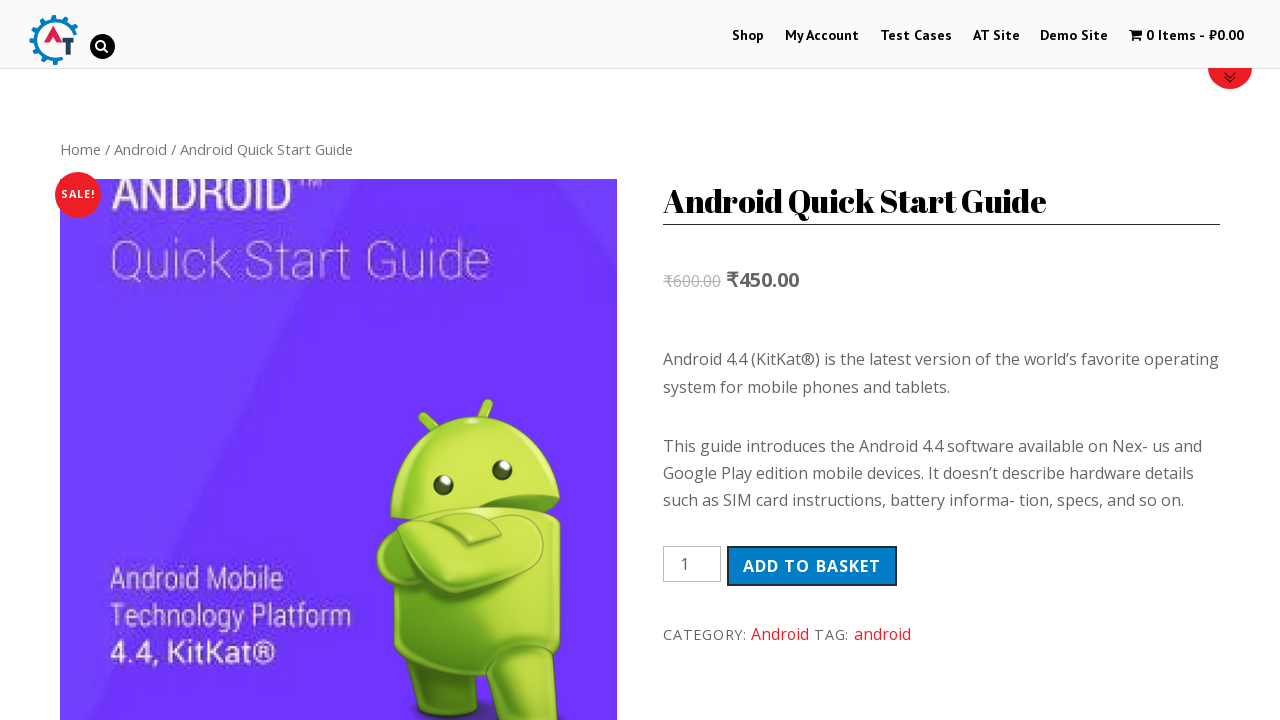

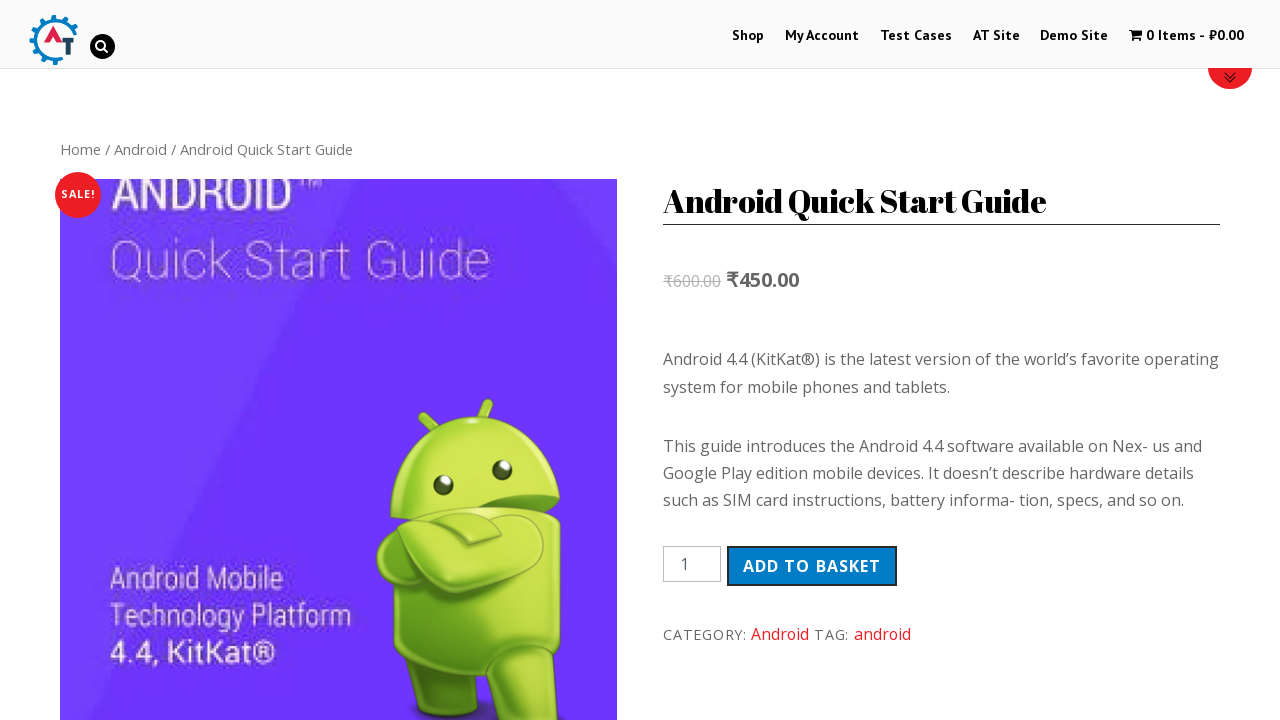